Calculates the sum of two numbers displayed on the page, selects the result from a dropdown menu, and submits the form

Starting URL: http://suninjuly.github.io/selects1.html

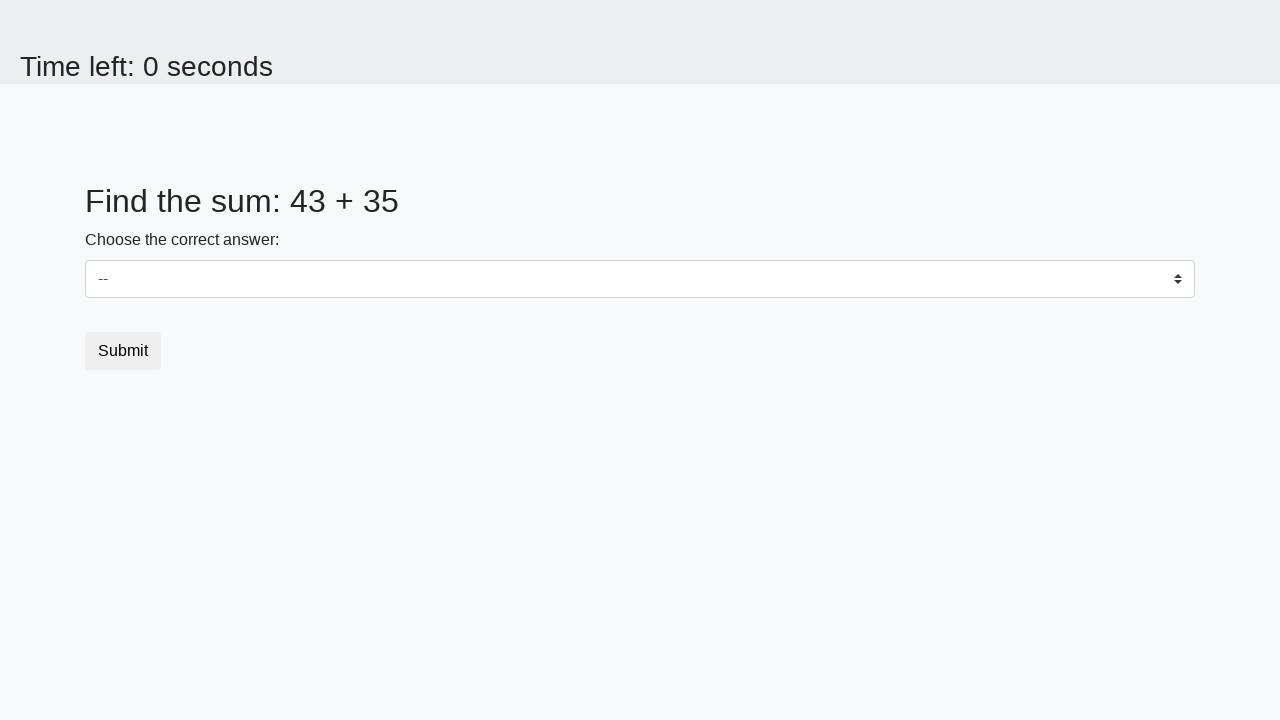

Retrieved first number from #num1 element
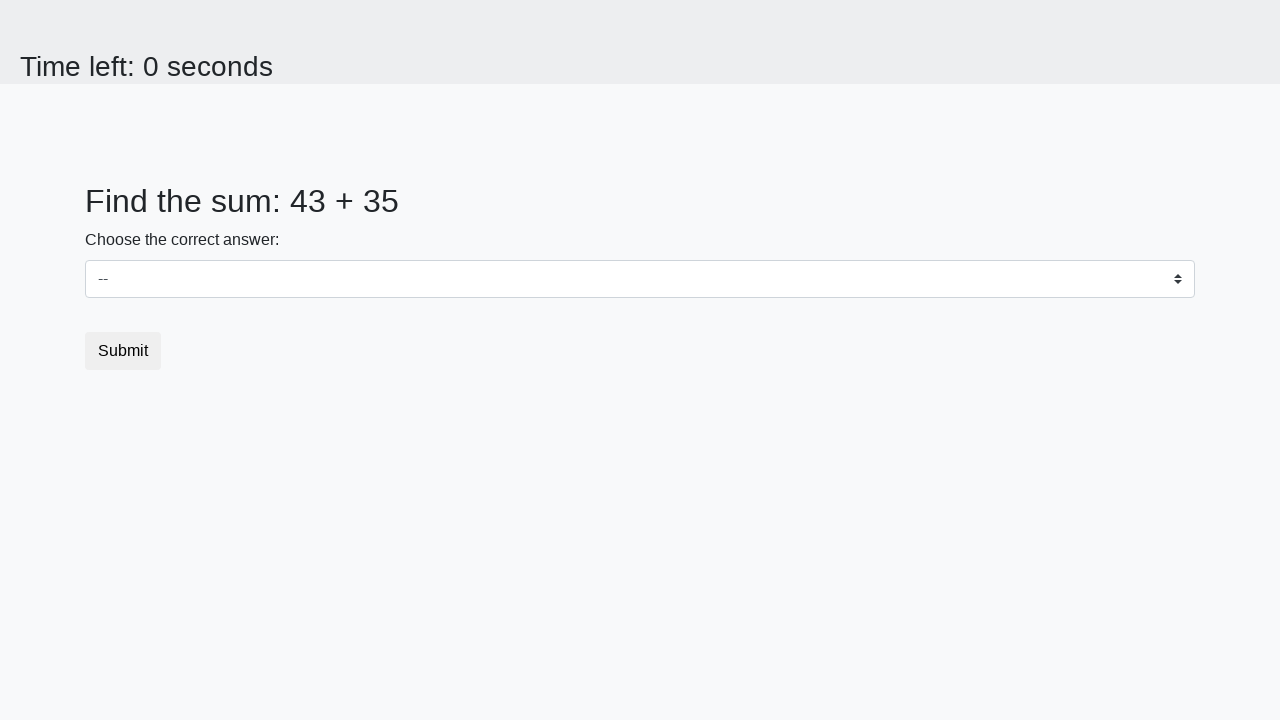

Retrieved second number from #num2 element
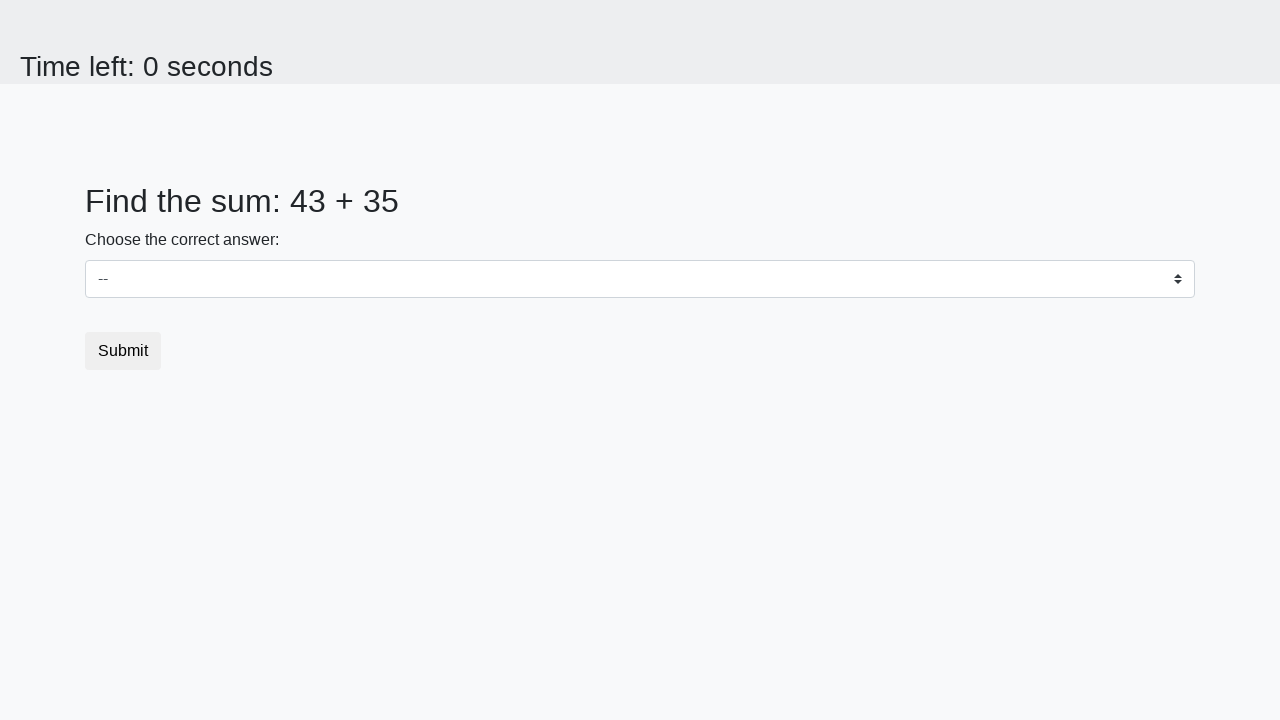

Calculated sum of 43 + 35 = 78
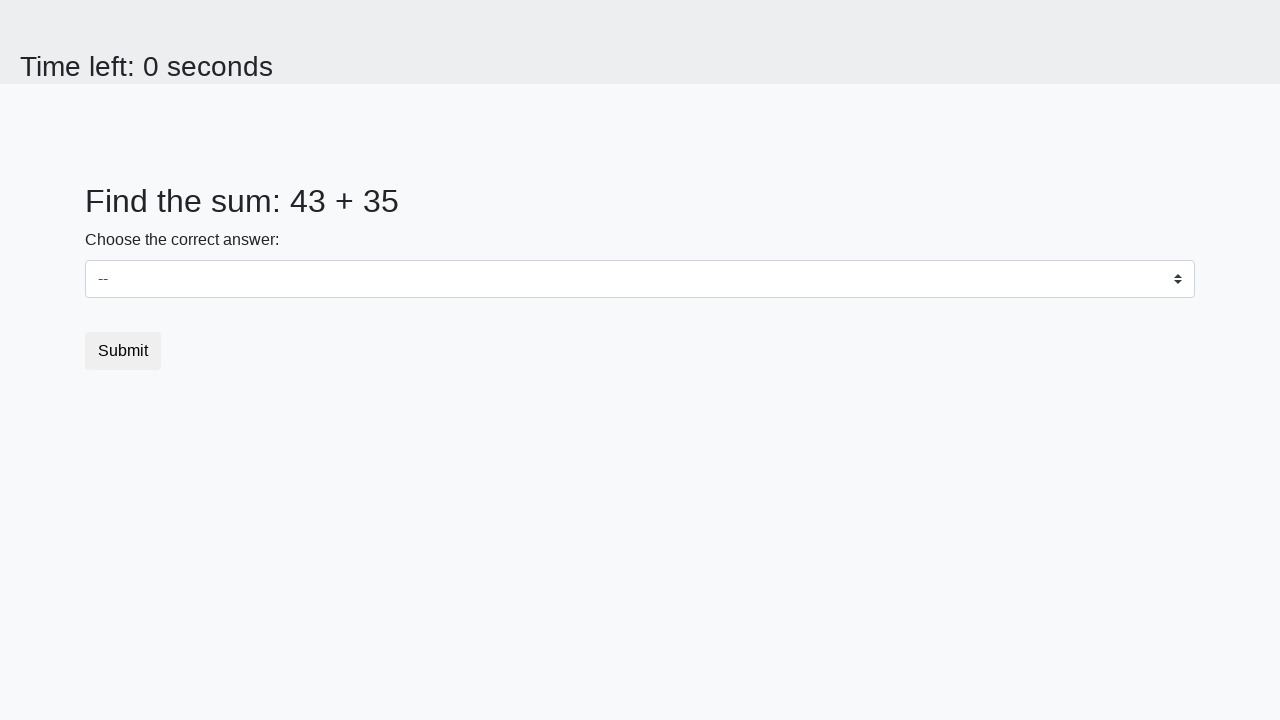

Selected calculated sum value '78' from dropdown menu on select
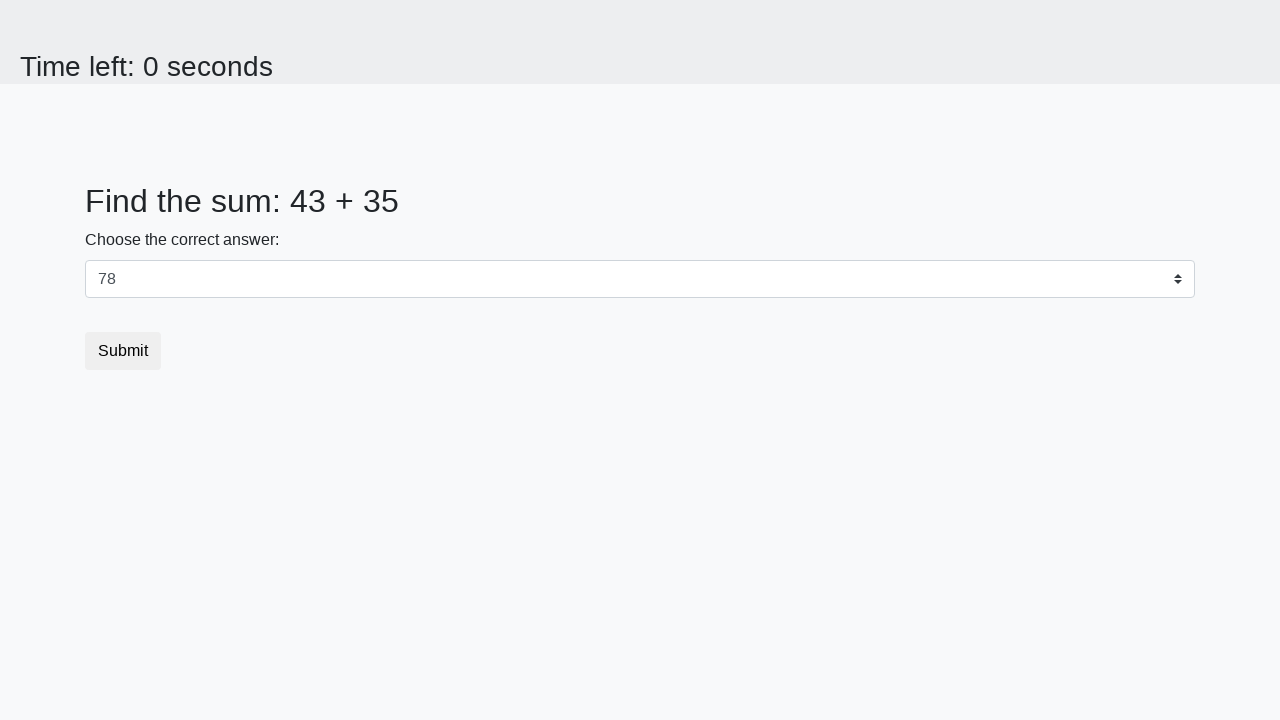

Clicked submit button to complete the form at (123, 351) on button.btn
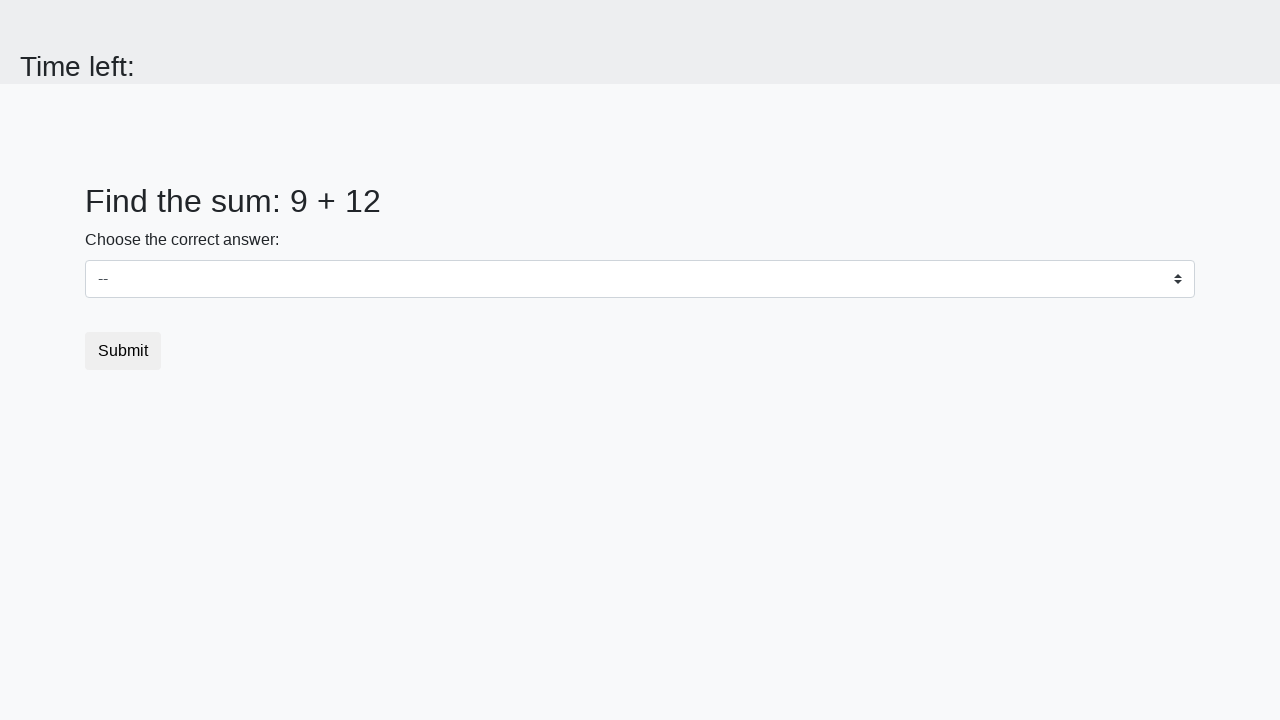

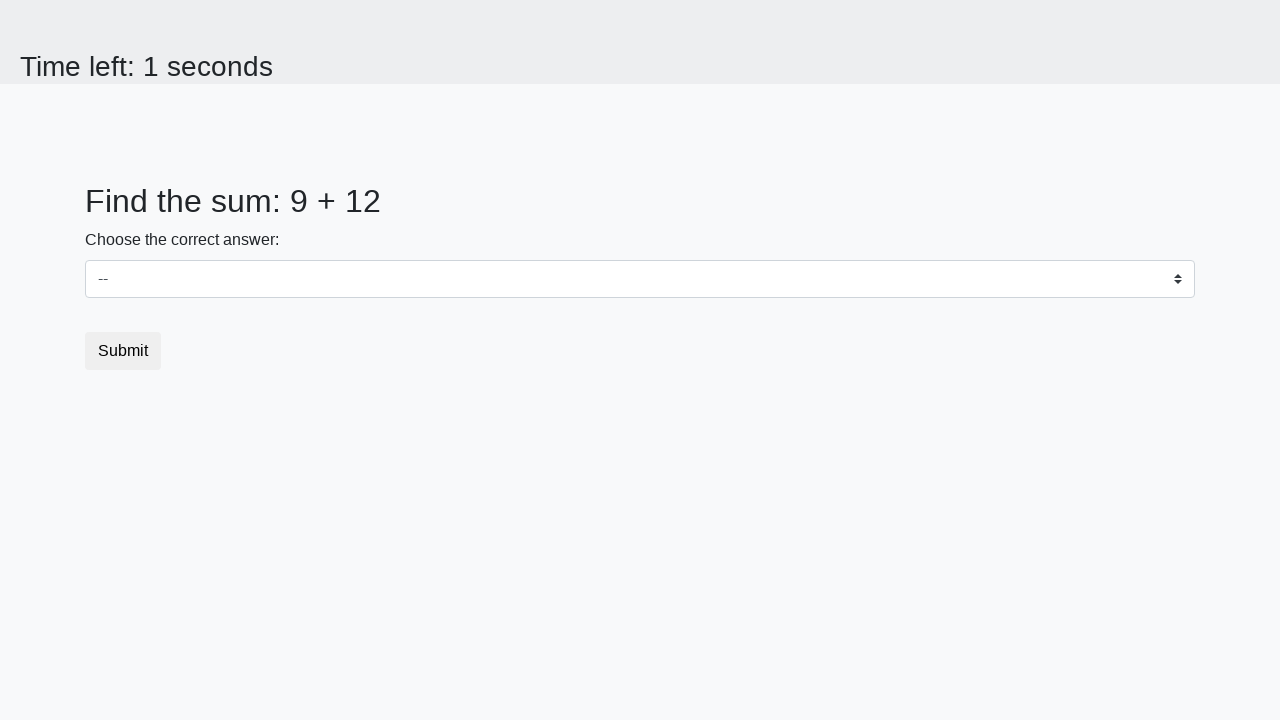